Tests handling of browser windows, iframes, and JavaScript alerts by navigating to W3Schools popup tutorial, opening a new window via "Try it Yourself" link, switching to an iframe, clicking a button to trigger an alert, and accepting it.

Starting URL: https://www.w3schools.com/js/js_popup.asp

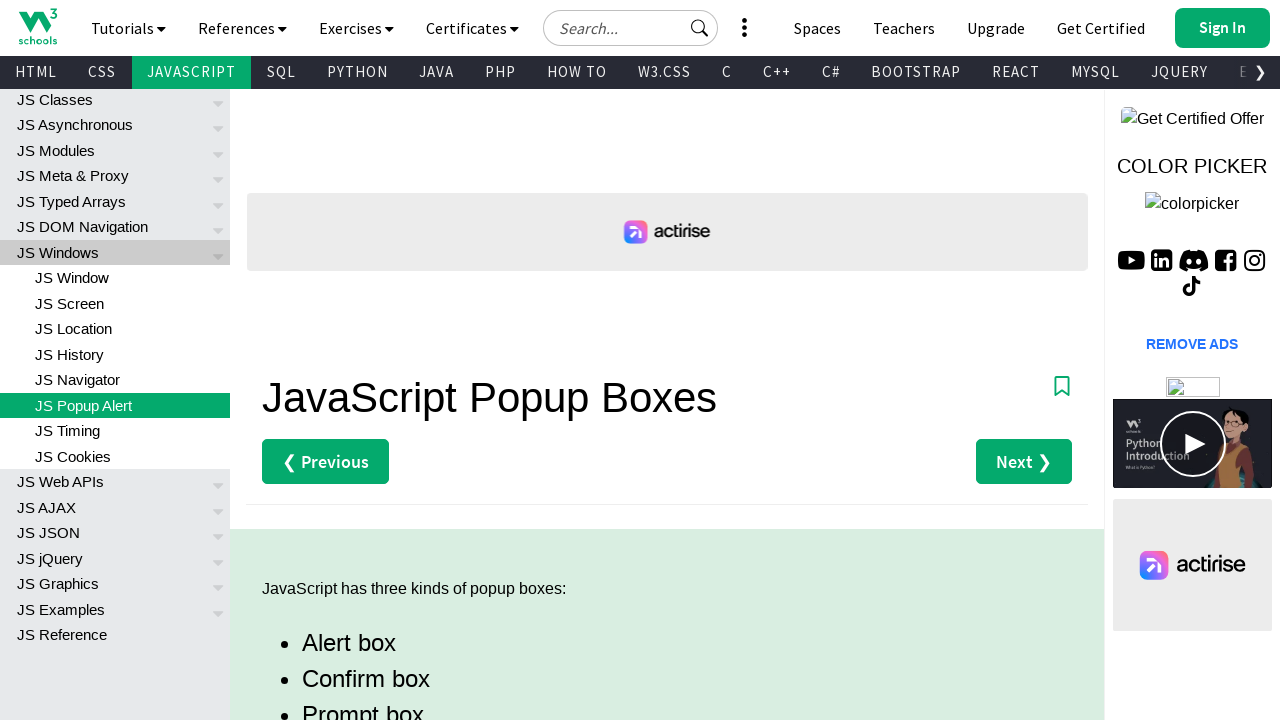

Clicked 'Try it Yourself »' link to open new window at (334, 360) on text=Try it Yourself »
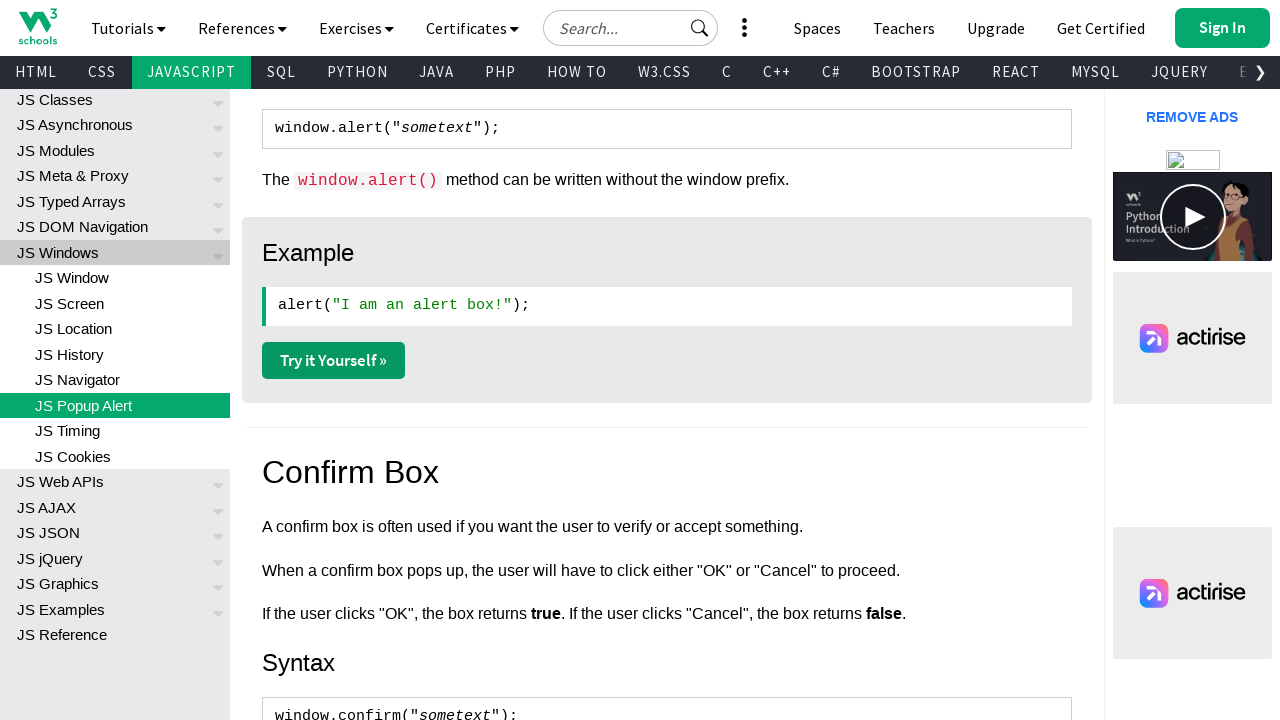

New window/tab opened and page loaded
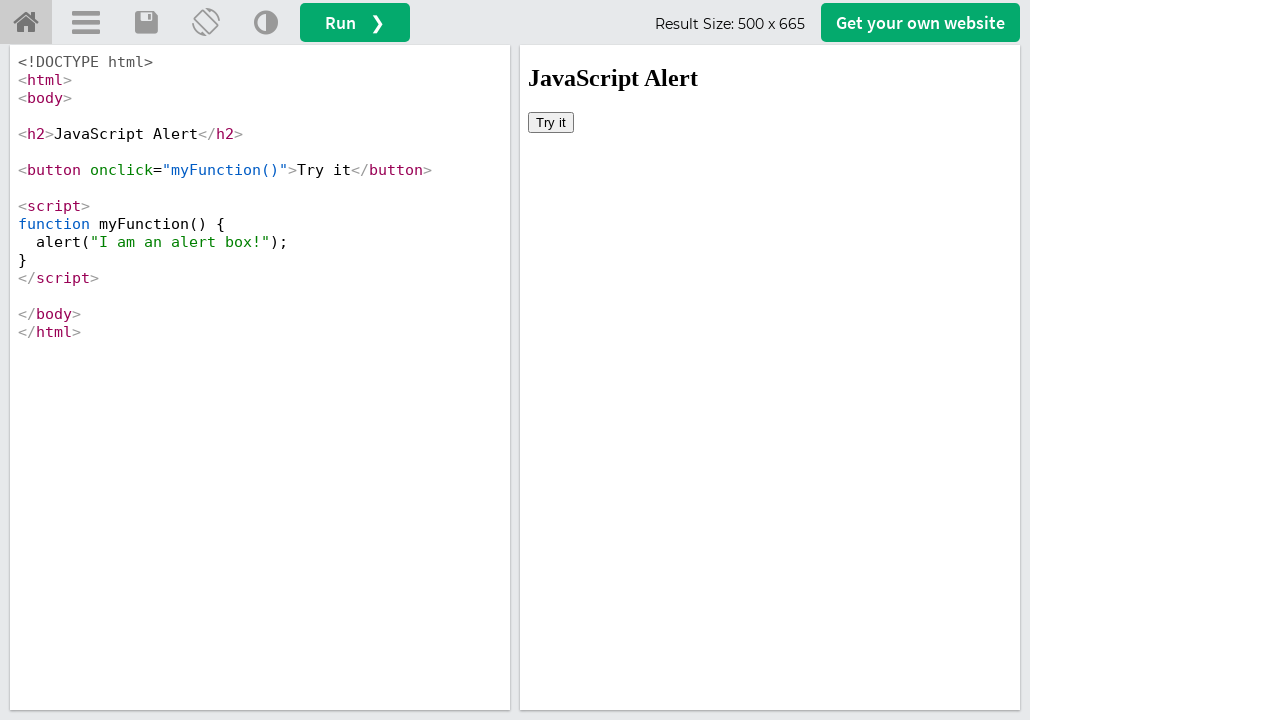

Located iframe with selector '#iframeResult'
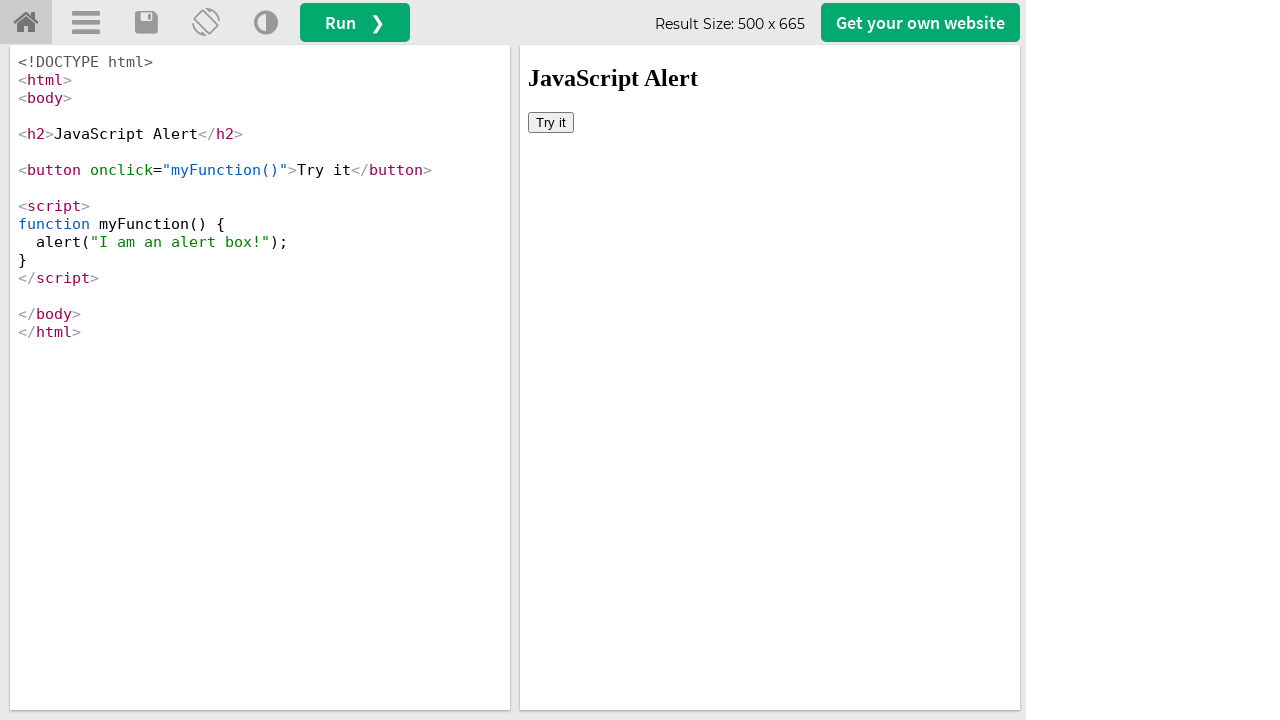

Set up dialog handler to automatically accept alerts
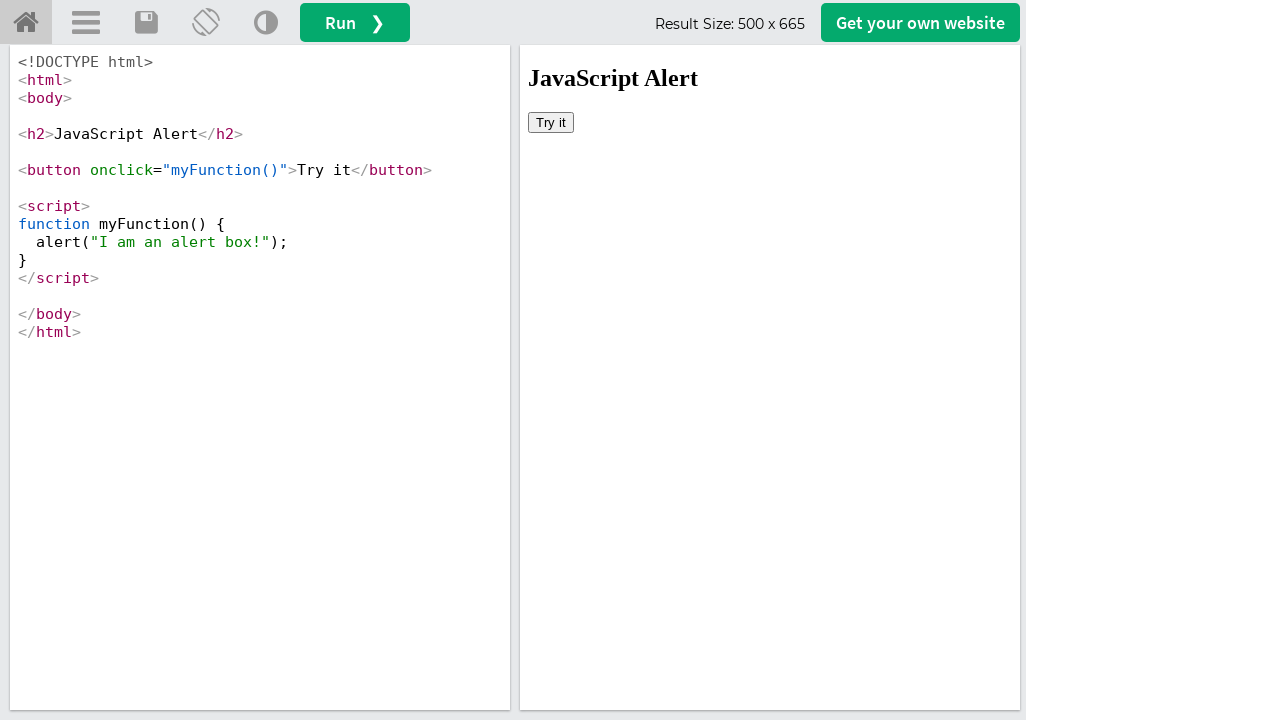

Clicked 'Try it' button inside iframe to trigger alert at (551, 122) on #iframeResult >> internal:control=enter-frame >> xpath=//button[text()='Try it']
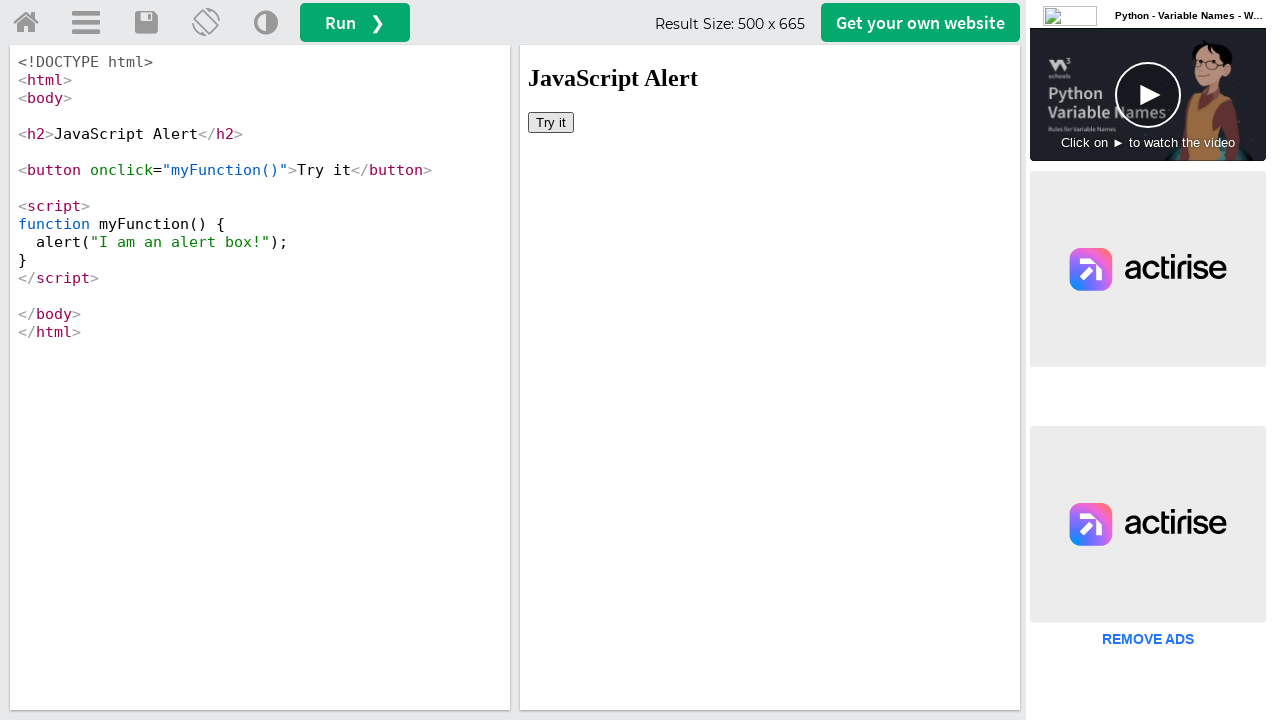

Waited 500ms for dialog to be handled
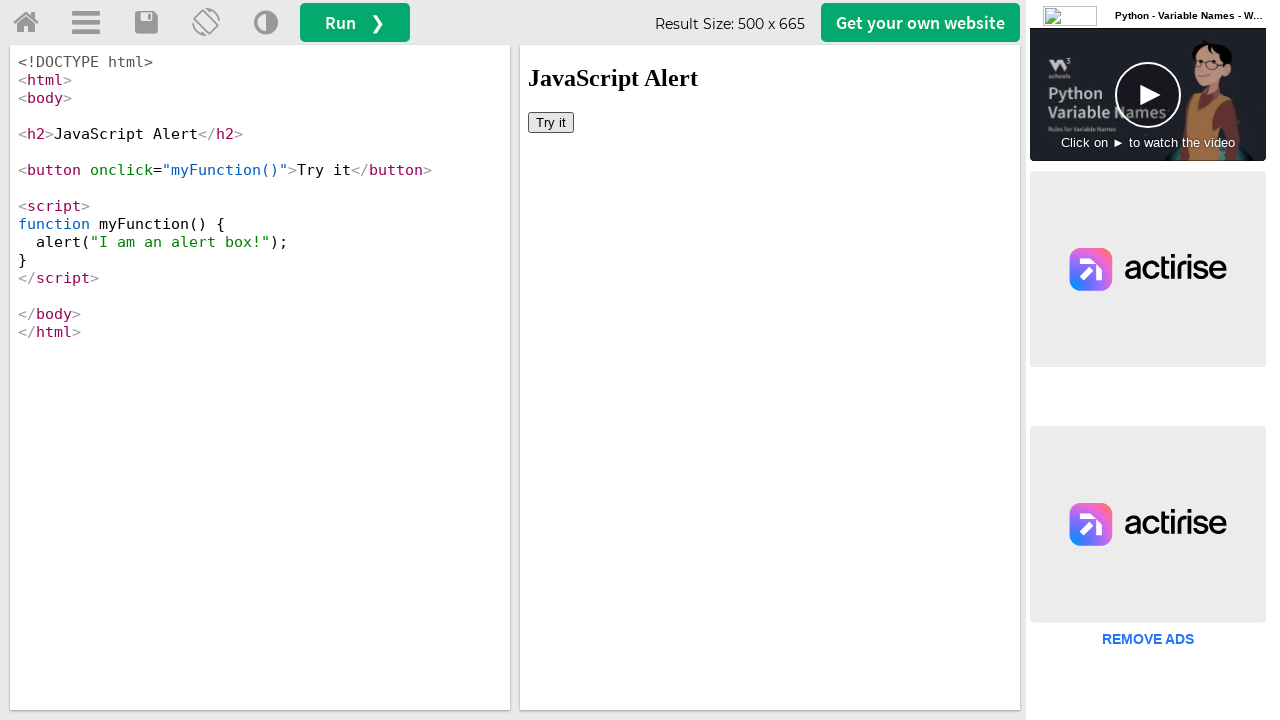

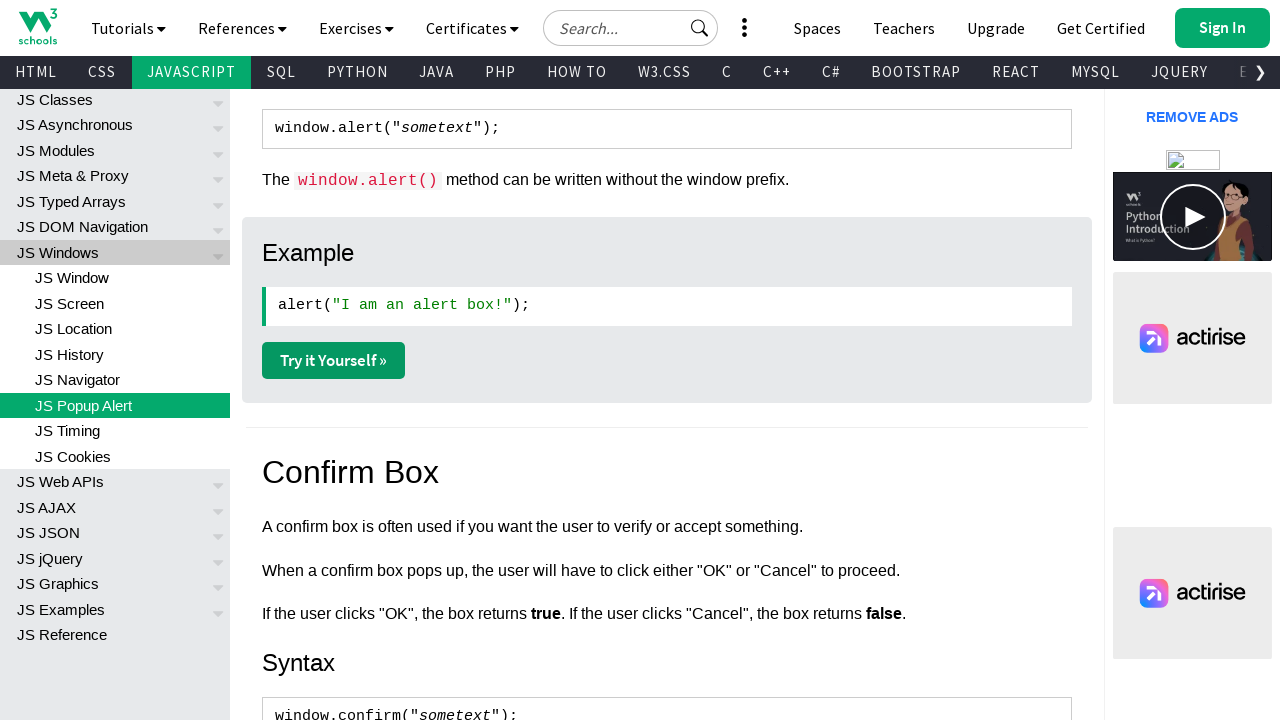